Navigates to Alerts page, clicks the confirm button to trigger a confirmation dialog, and accepts it

Starting URL: https://demoqa.com

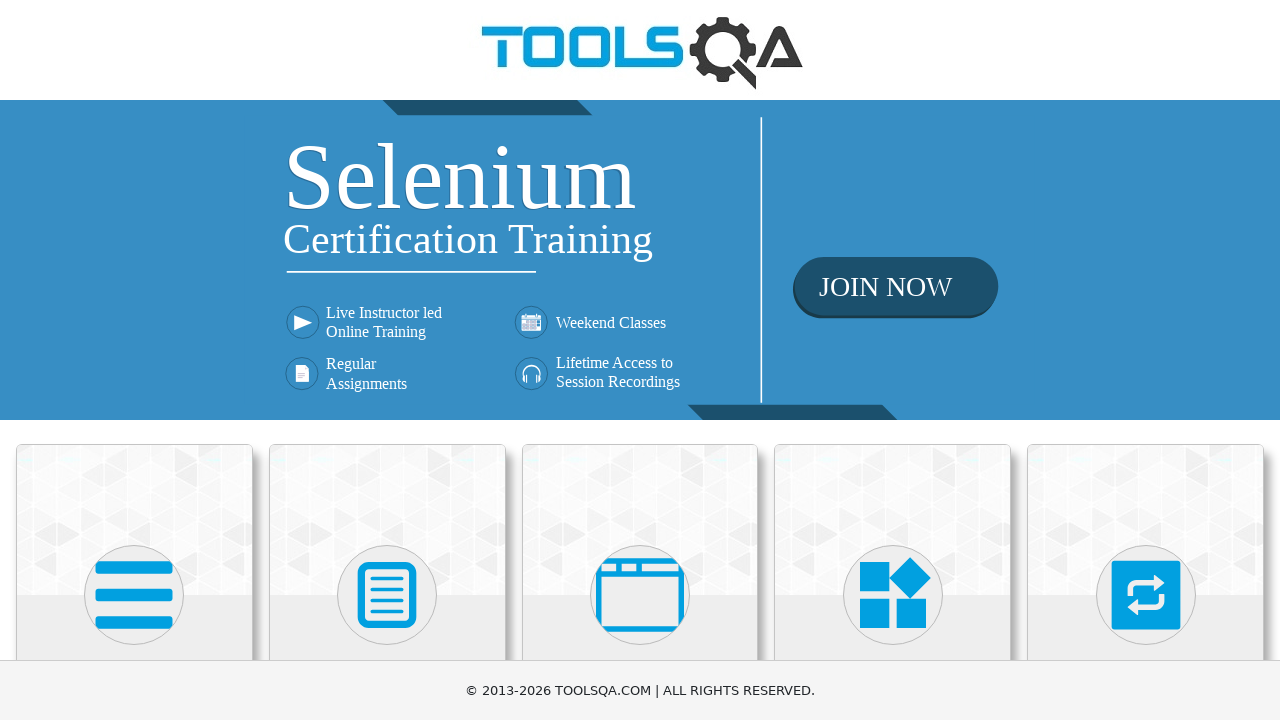

Navigated to demoqa.com home page
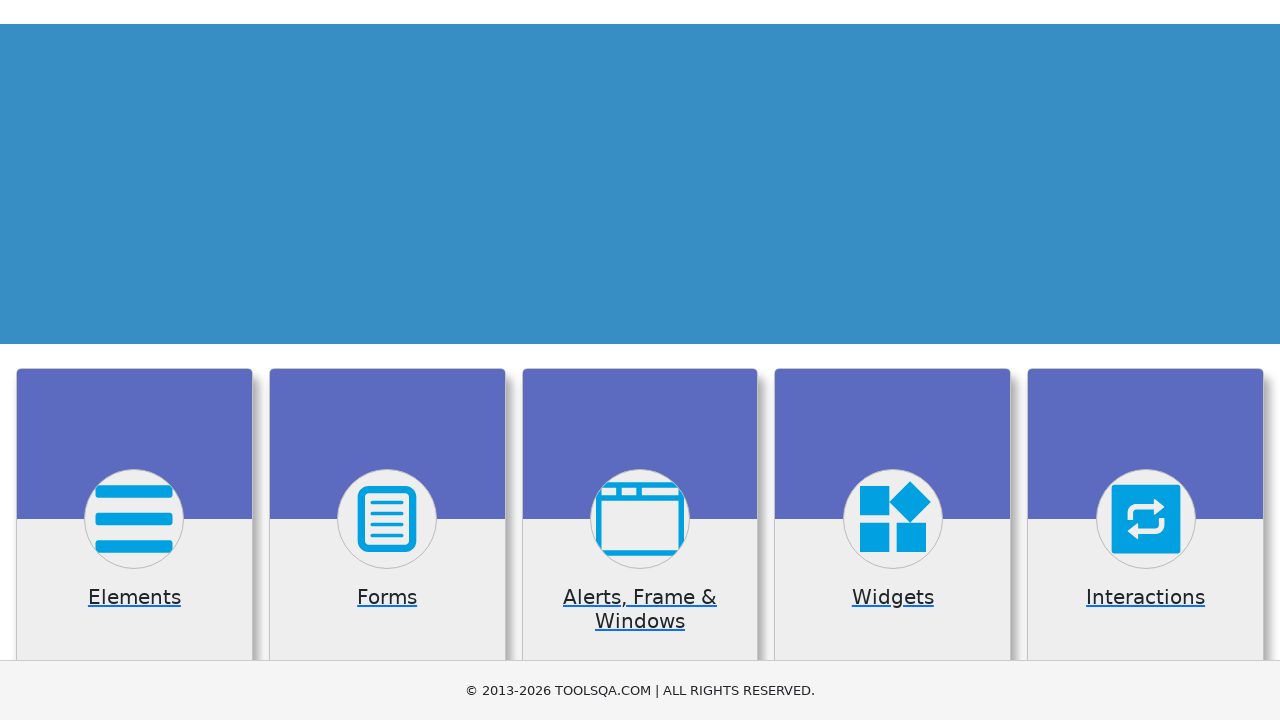

Clicked on Alerts, Frame & Windows card at (640, 360) on text=Alerts, Frame & Windows
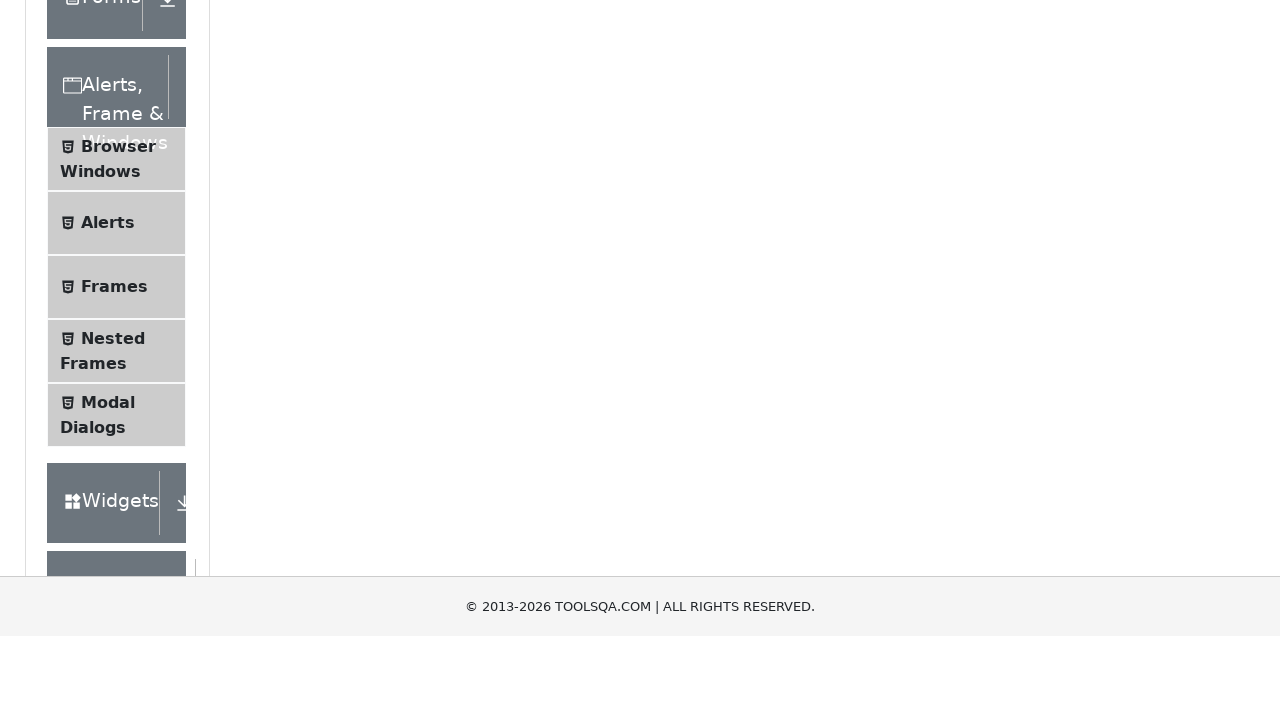

Clicked on Alerts menu item at (116, 501) on li:has-text('Alerts'):not(:has-text('Frame'))
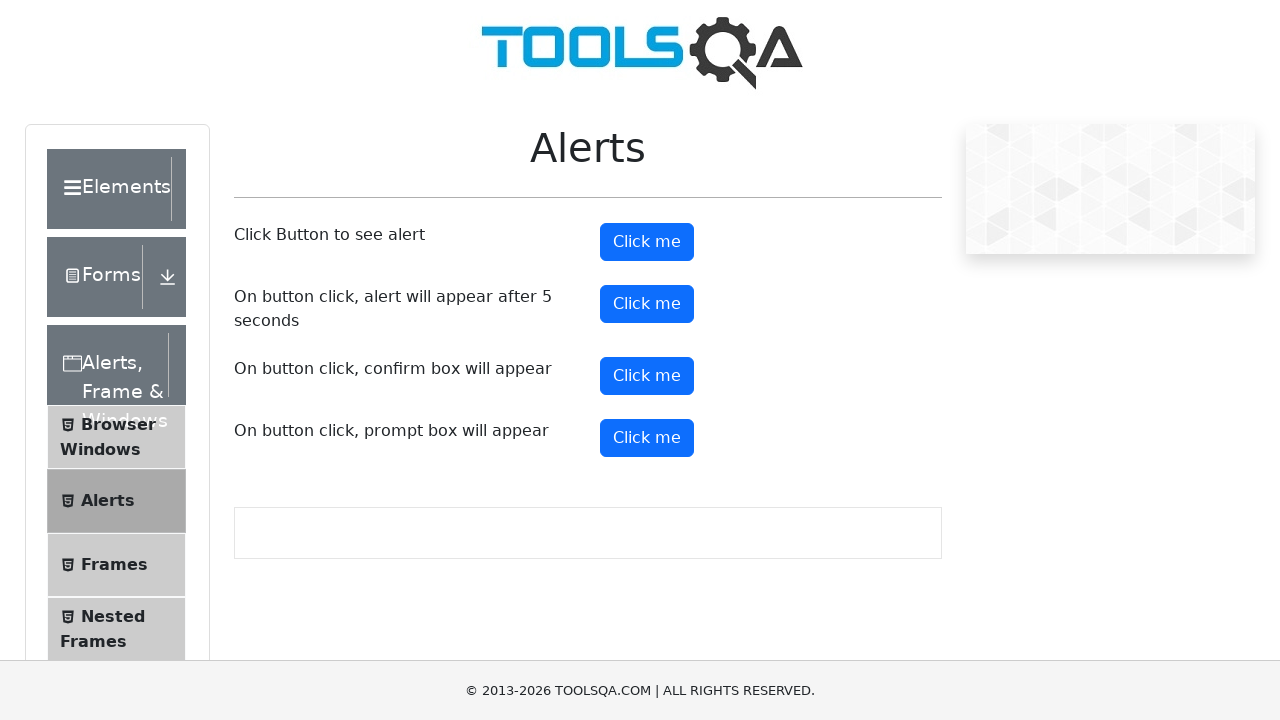

Set up dialog handler to accept confirmation
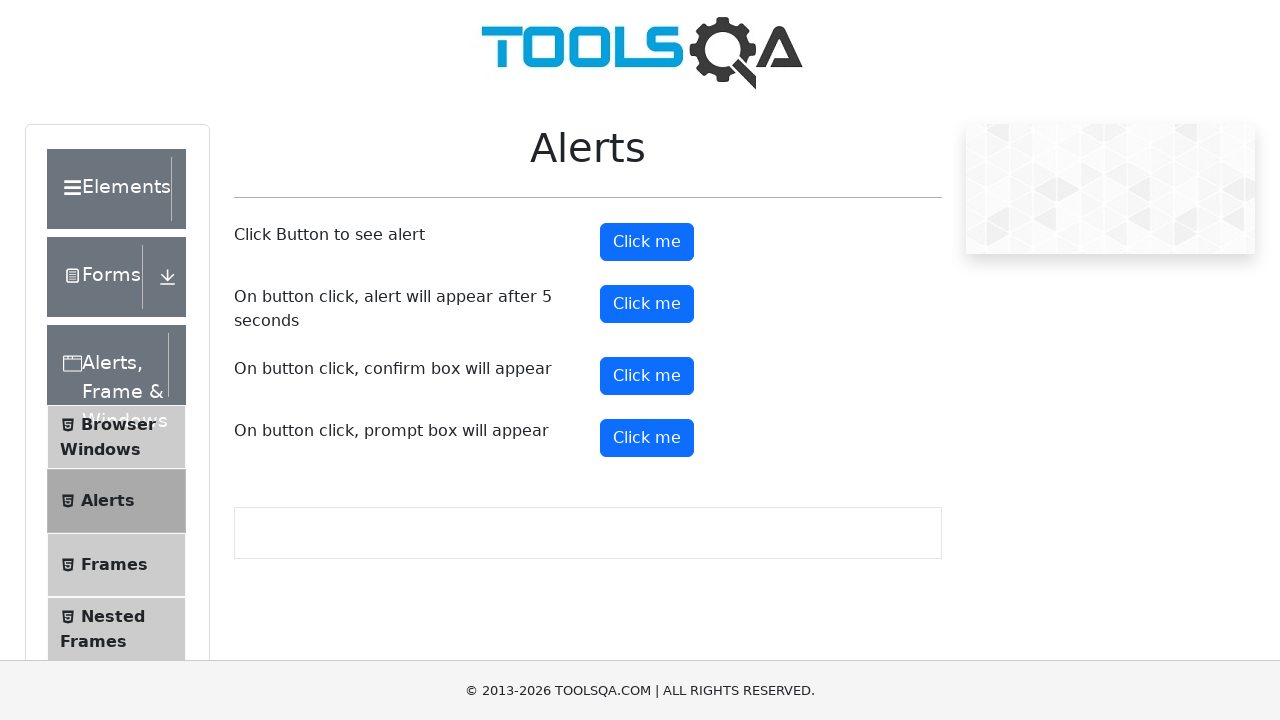

Clicked the confirm button to trigger confirmation dialog at (647, 376) on #confirmButton
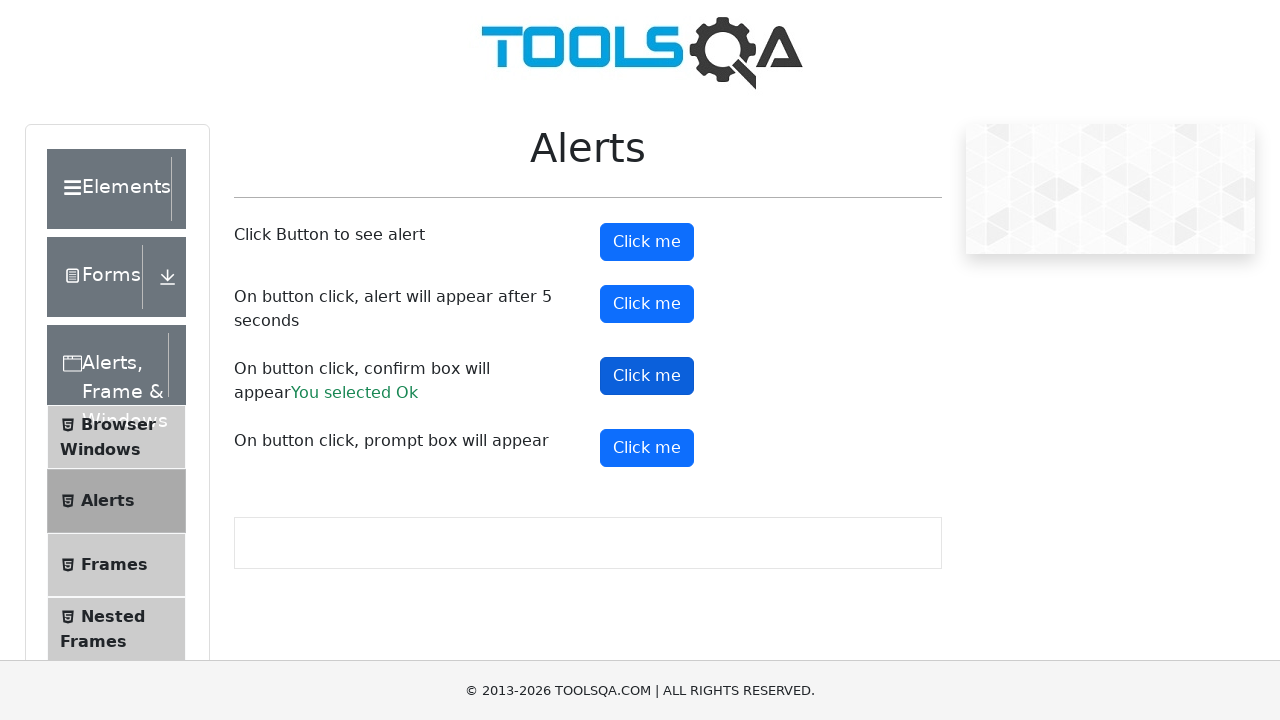

Waited for dialog handling to complete
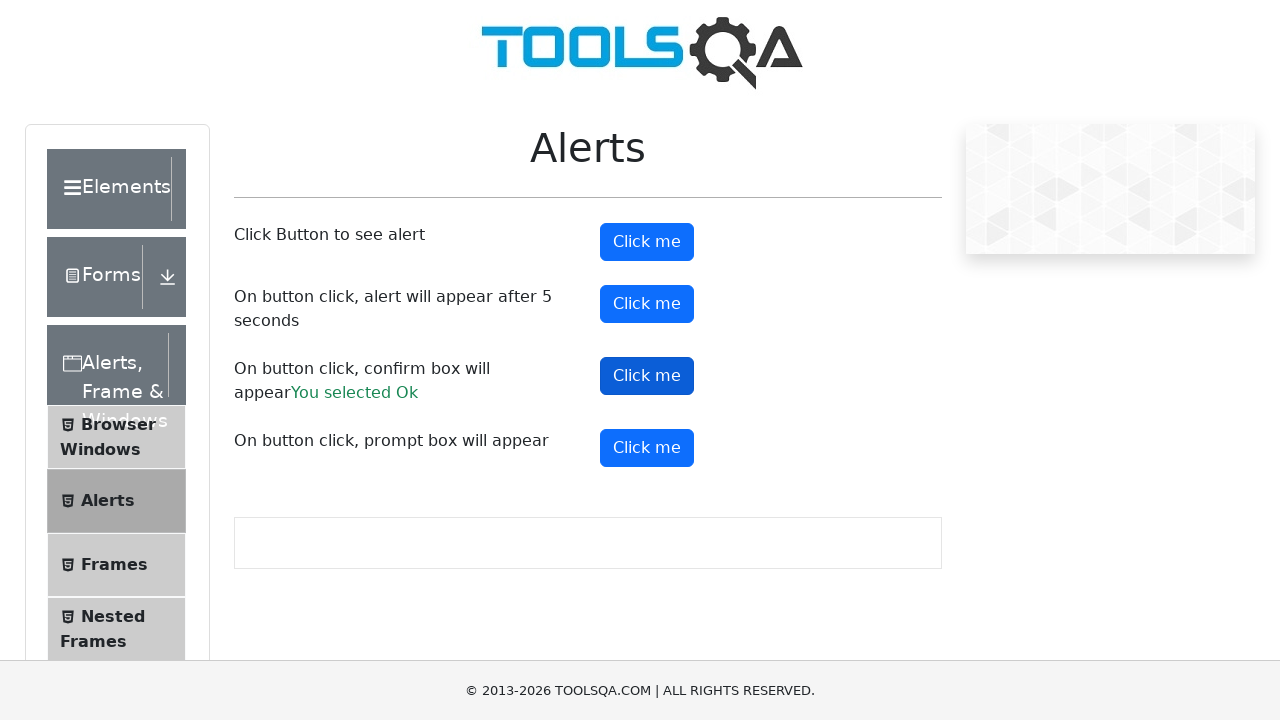

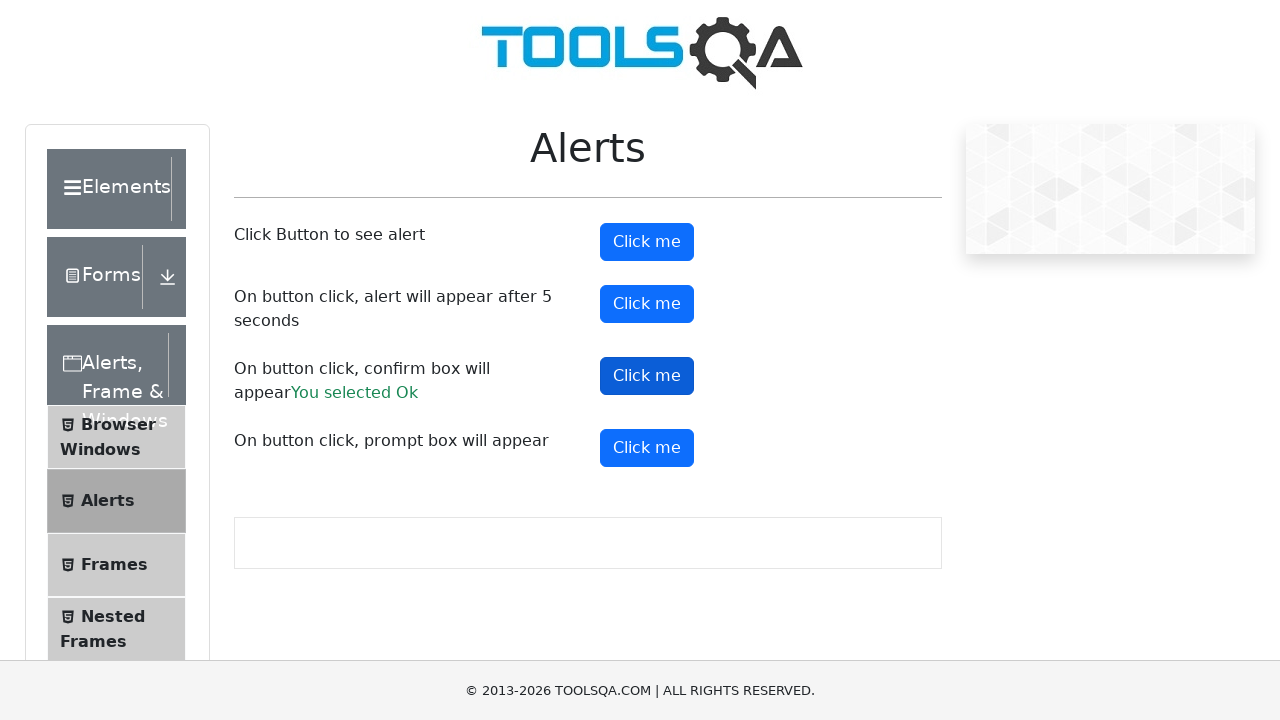